Tests that the Gündem (Agenda) page loads correctly by verifying the URL contains /gundem and the page has a heading containing "gündem".

Starting URL: https://egundem.com/gundem

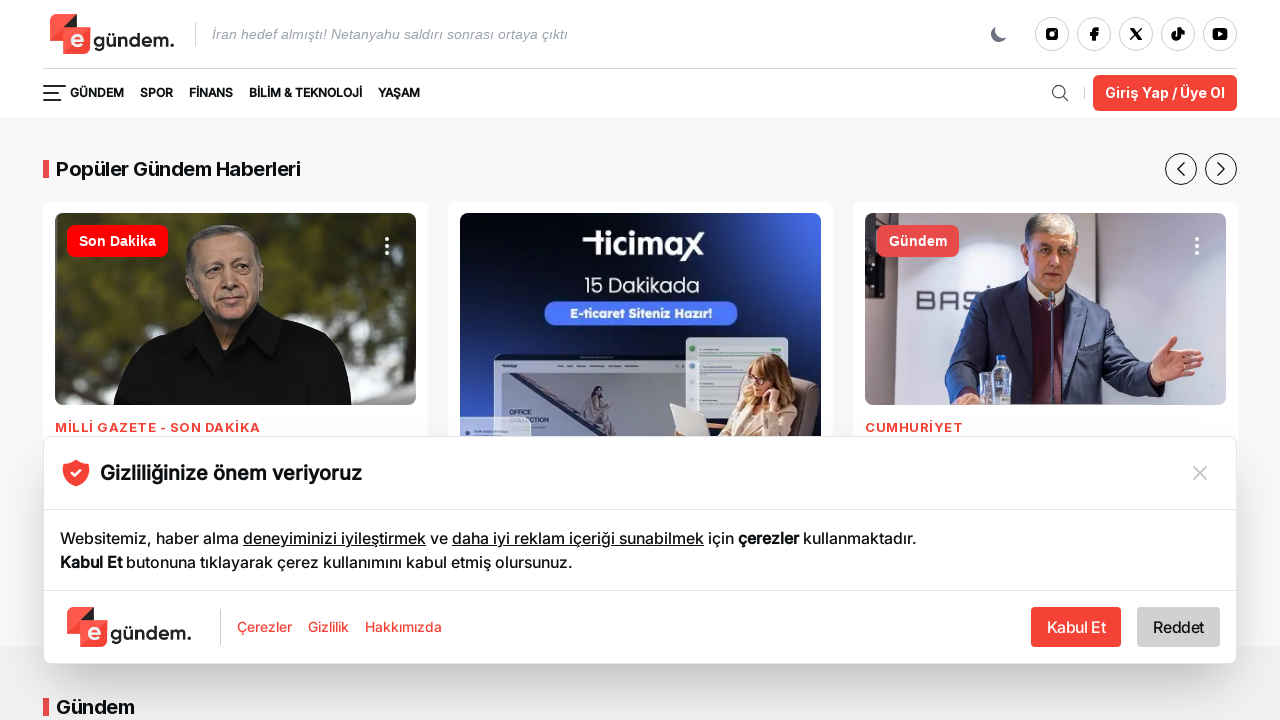

Waited for heading element (h1 or h2) to load on Gündem page
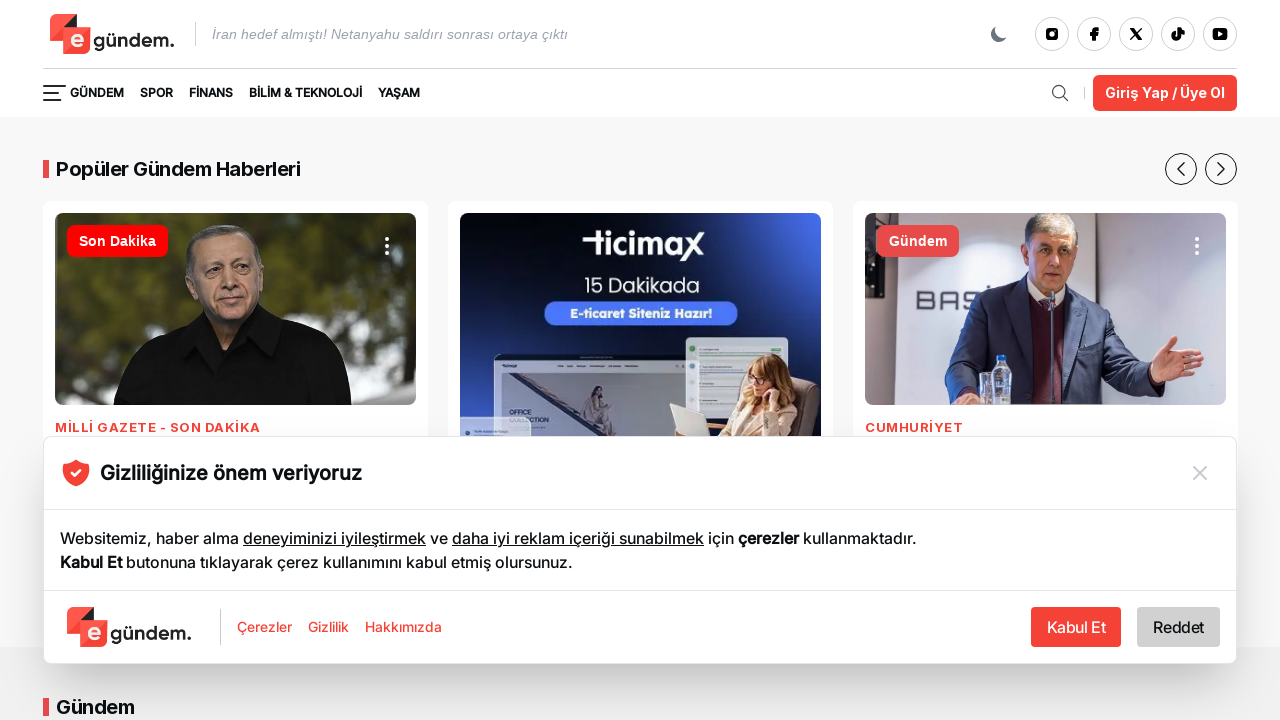

Verified that page URL contains '/gundem'
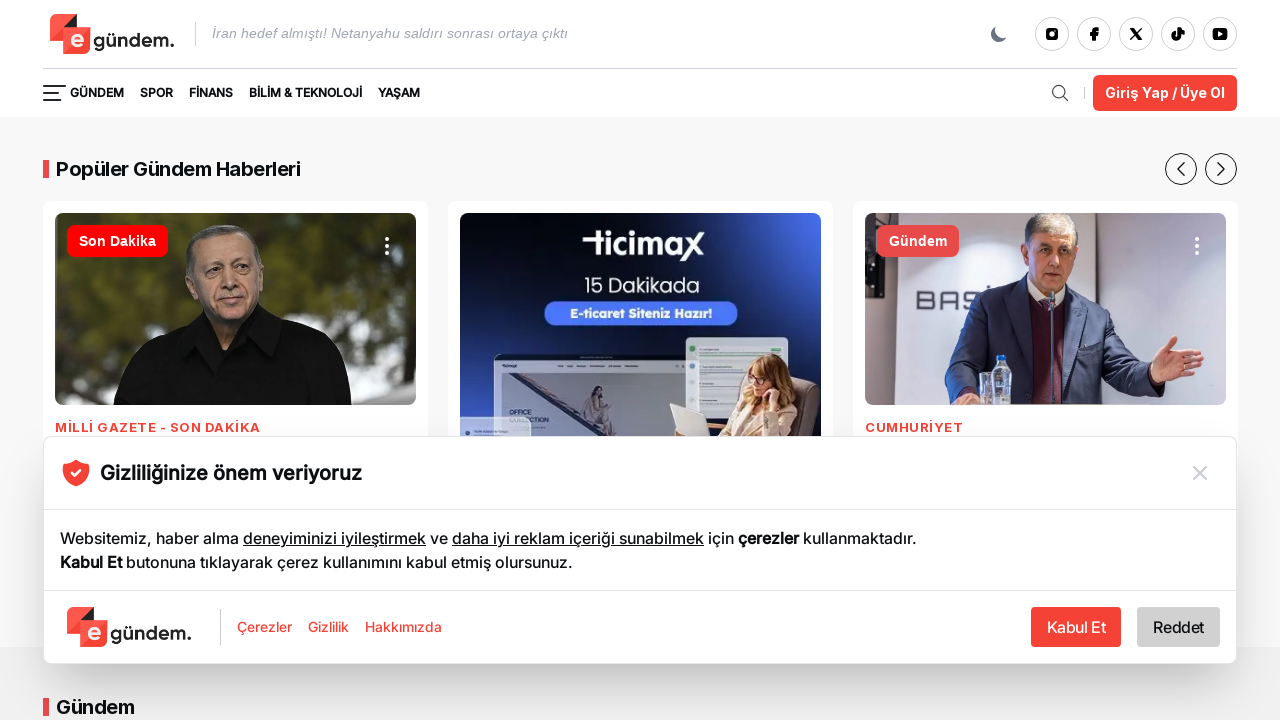

Verified that page heading contains 'gündem' text
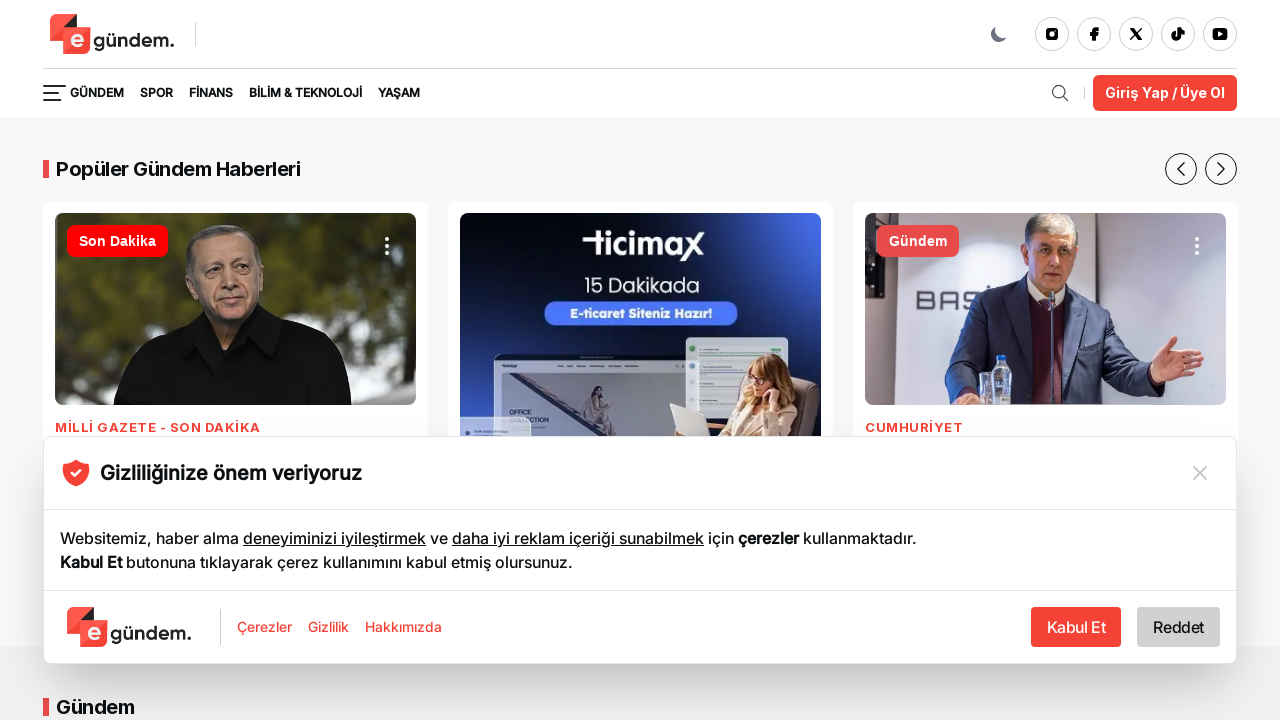

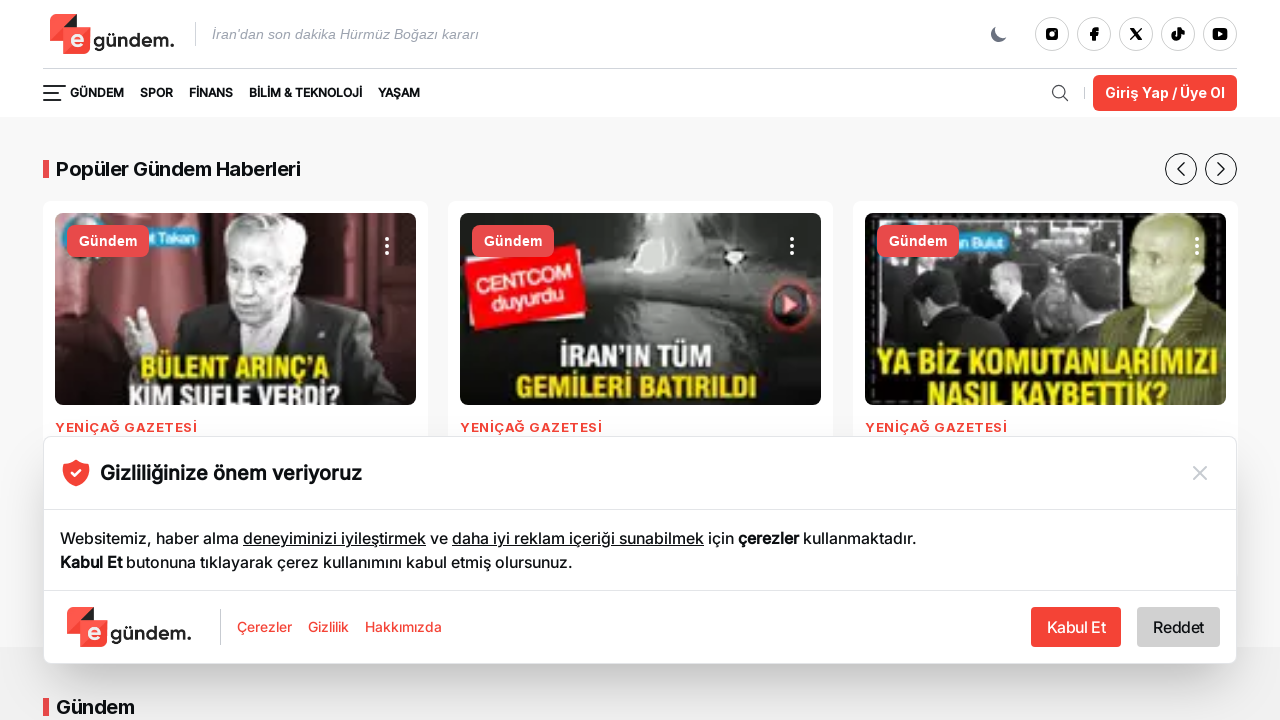